Tests alert handling by clicking buttons that trigger alerts and accepting them

Starting URL: https://demoqa.com/alerts

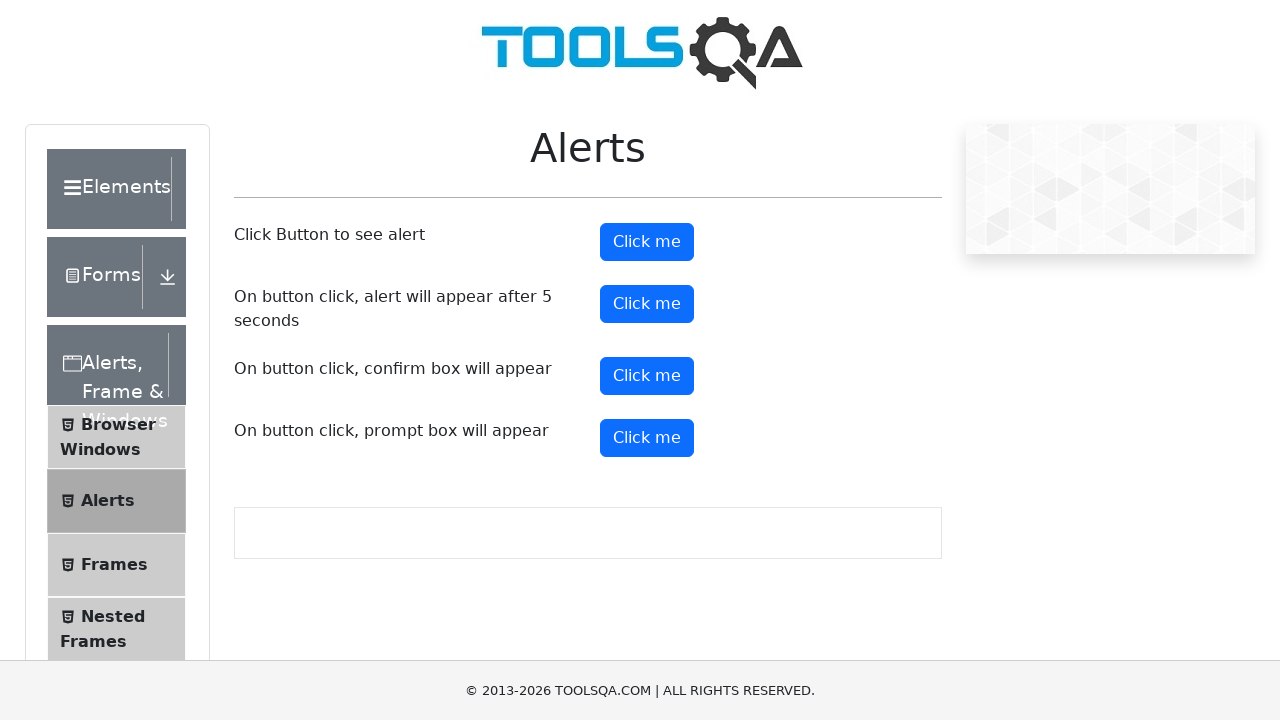

Set up dialog handler to accept alerts
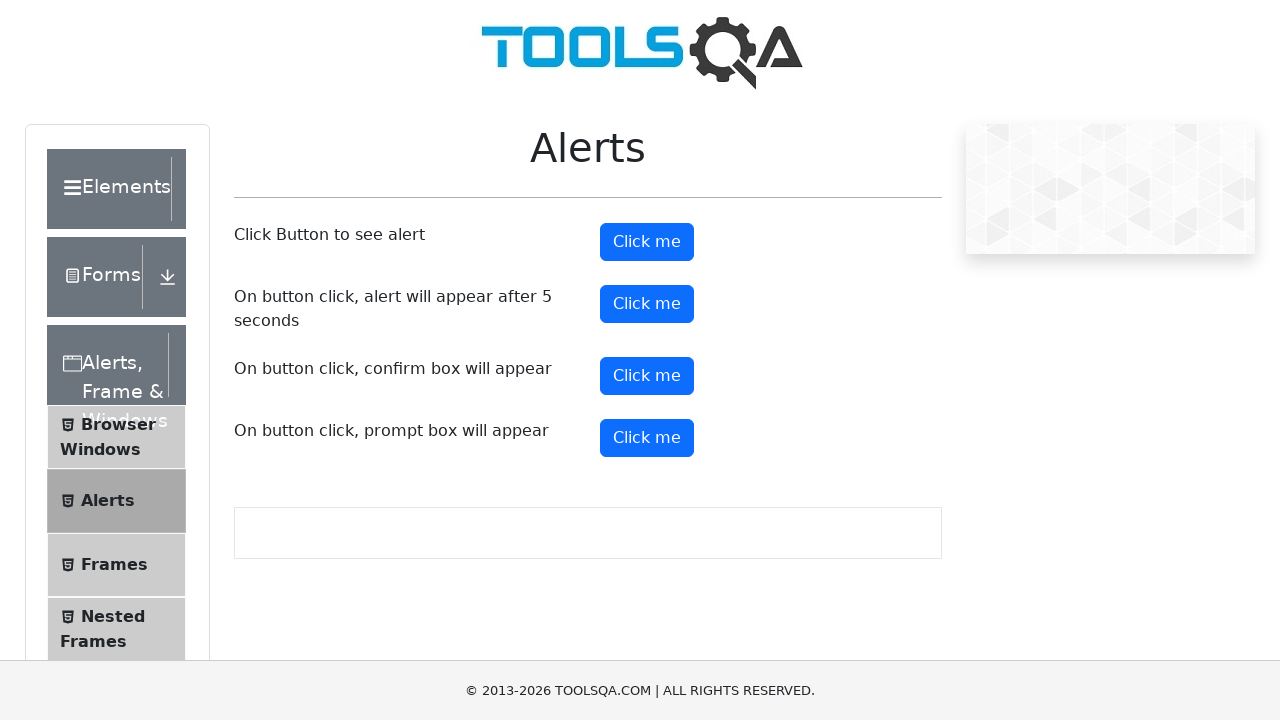

Clicked alert button to trigger first alert at (647, 242) on #alertButton
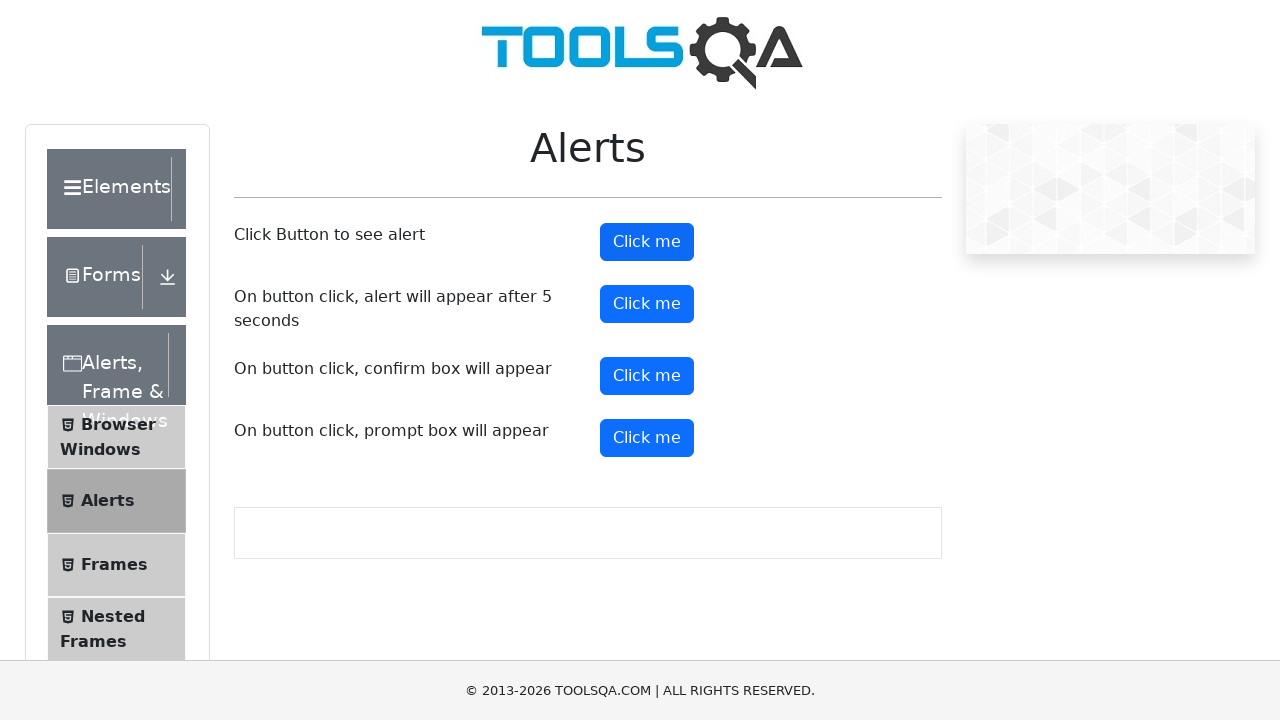

Clicked timer alert button to trigger delayed alert at (647, 304) on #timerAlertButton
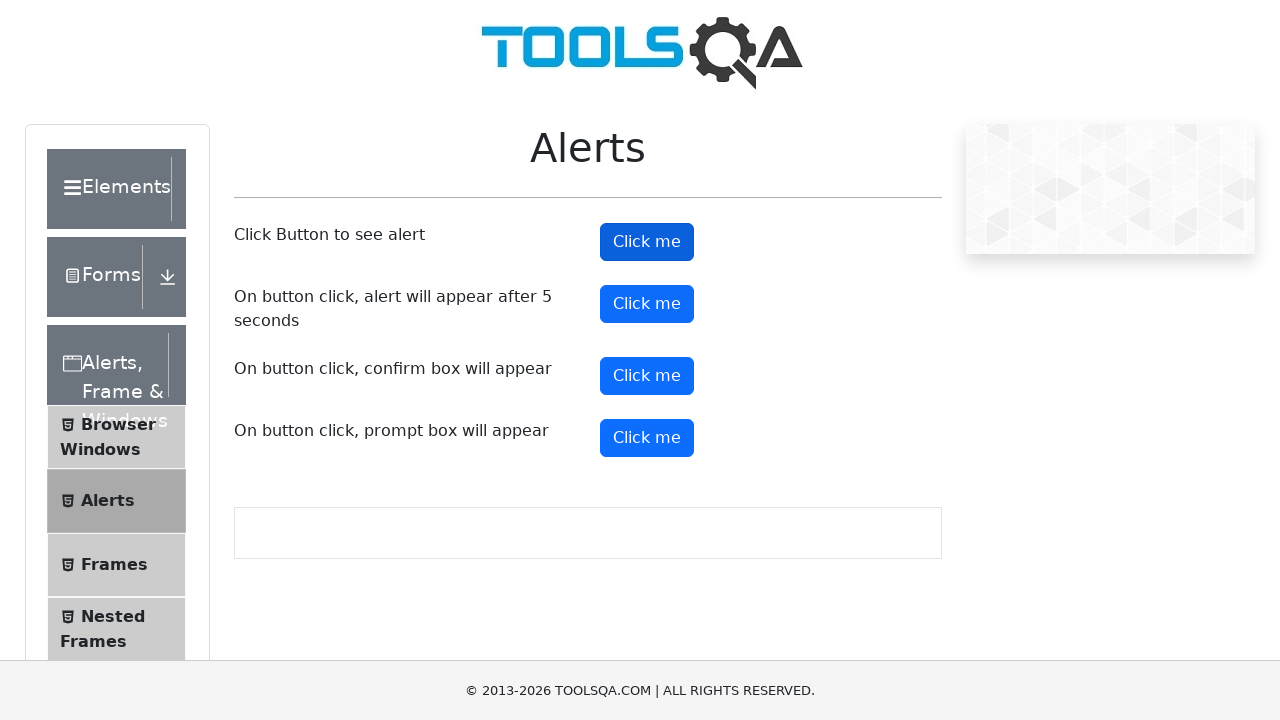

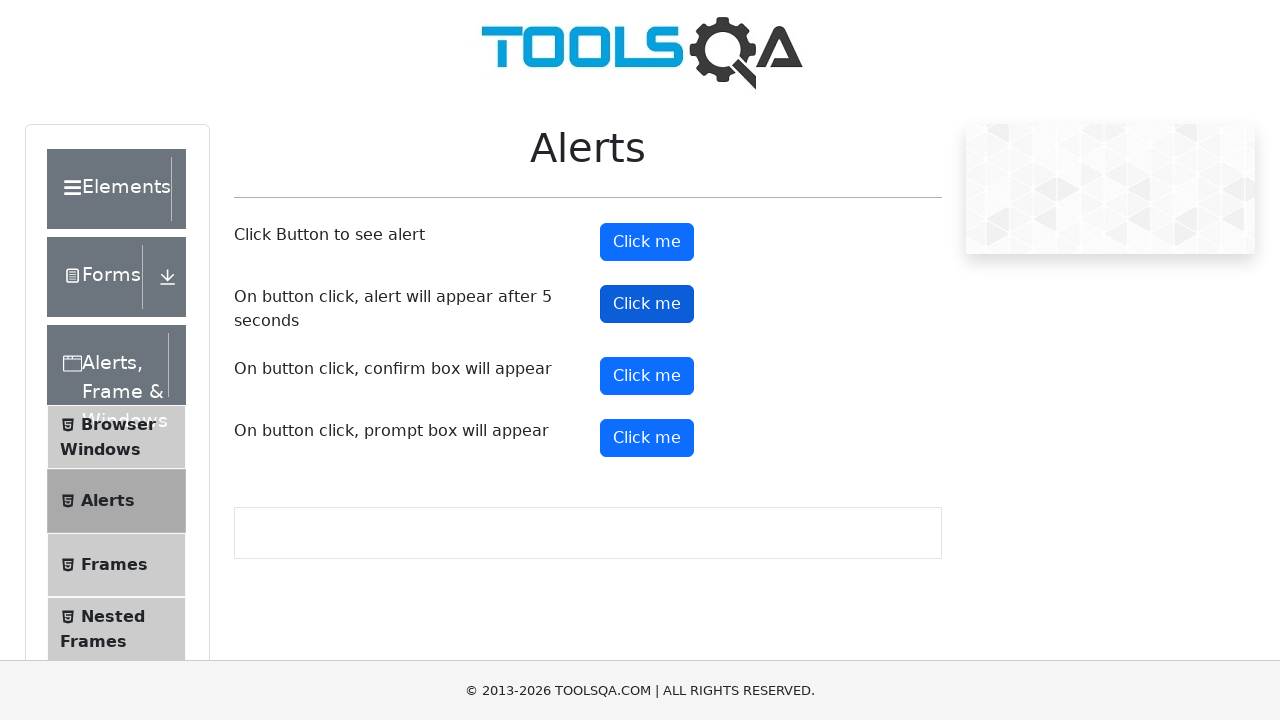